Tests that a non-existent button element is not found on the Zanichelli website

Starting URL: https://my.zanichelli.it/

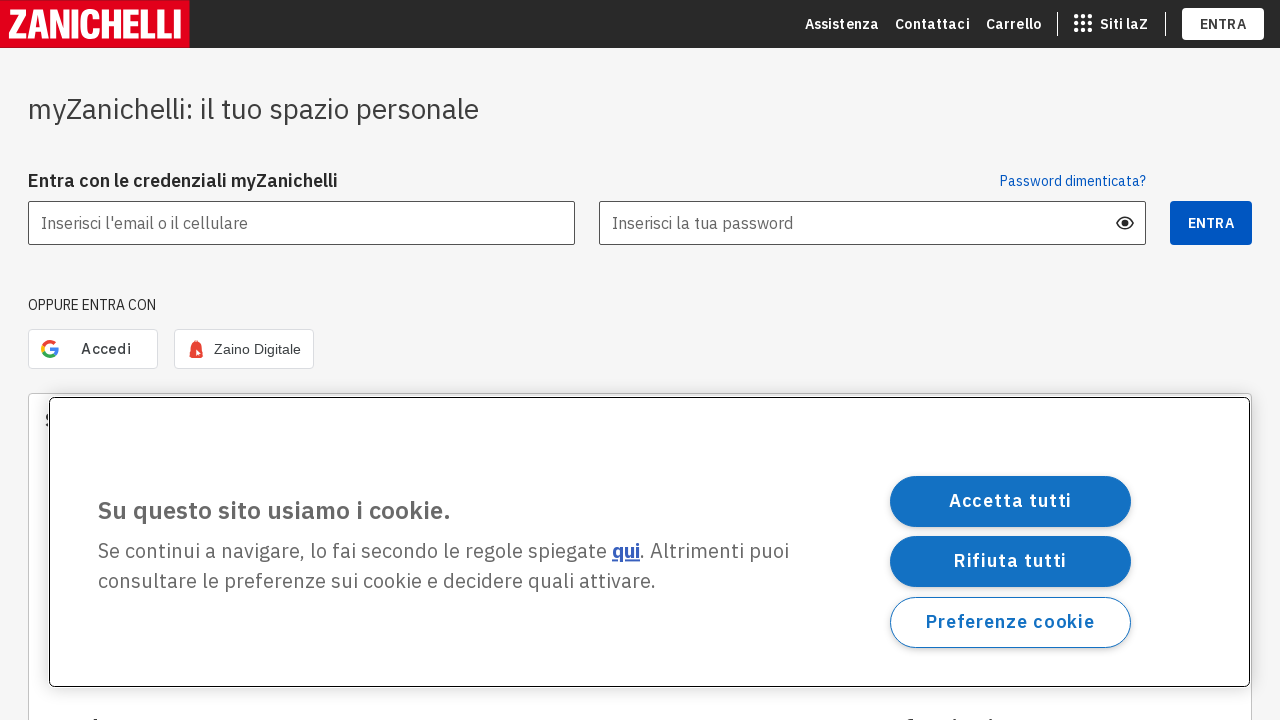

Navigated to Zanichelli website
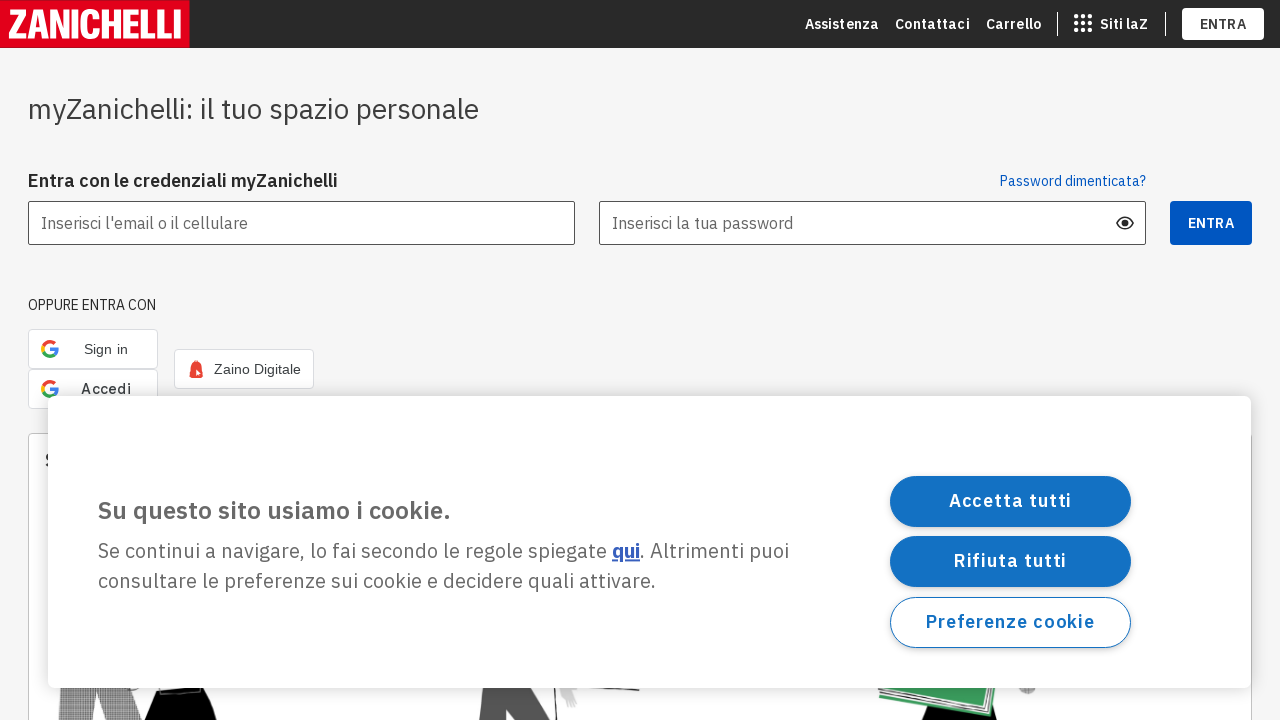

Queried for non-existent button element 'no_such_button.btn'
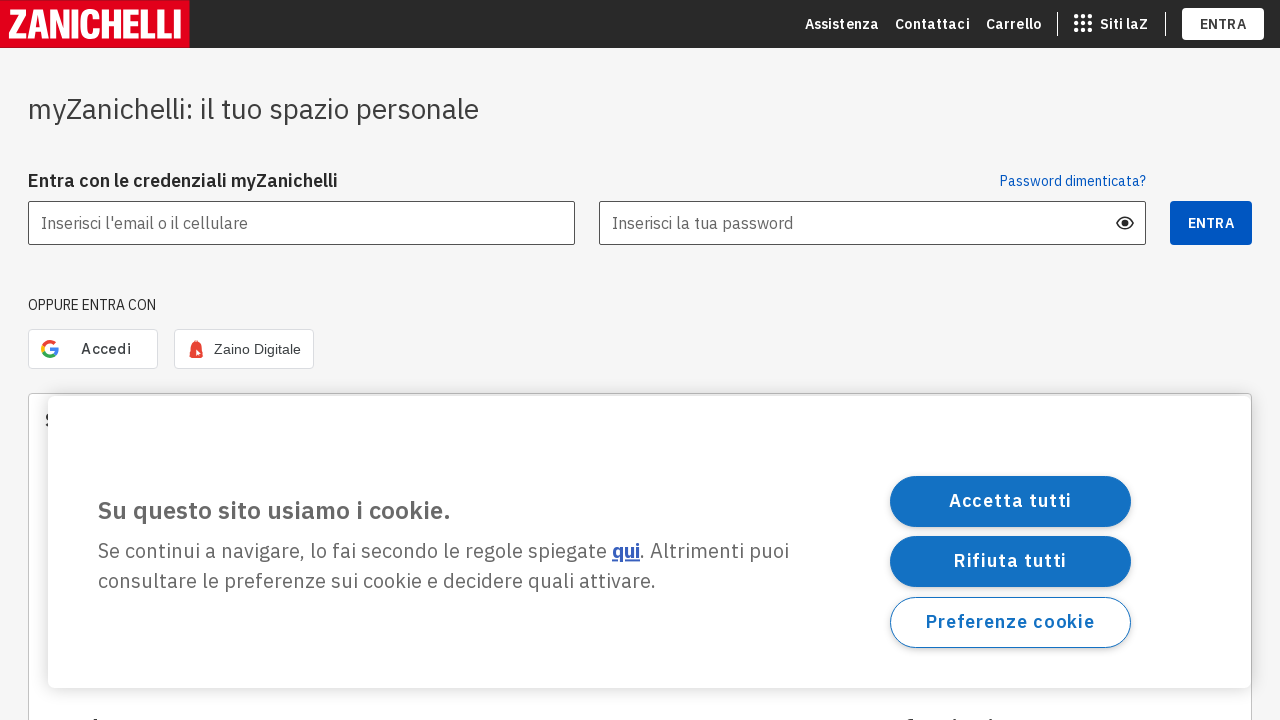

Verified that non-existent button element was not found
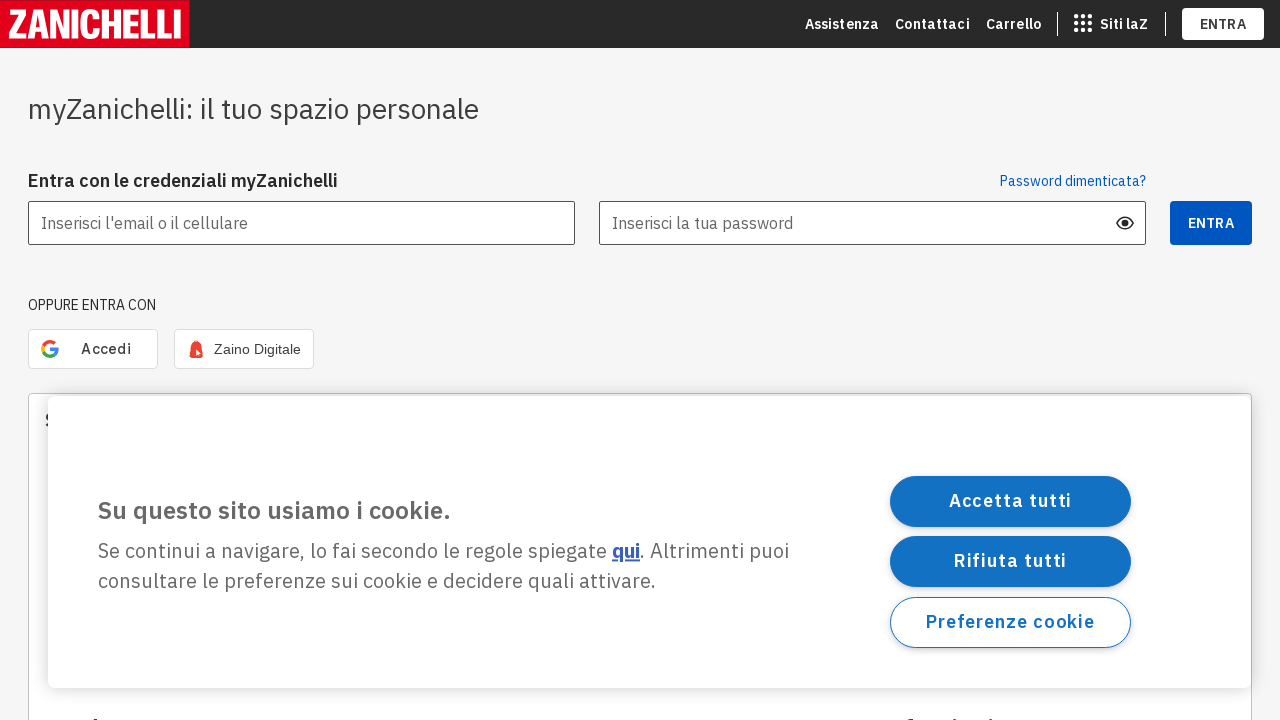

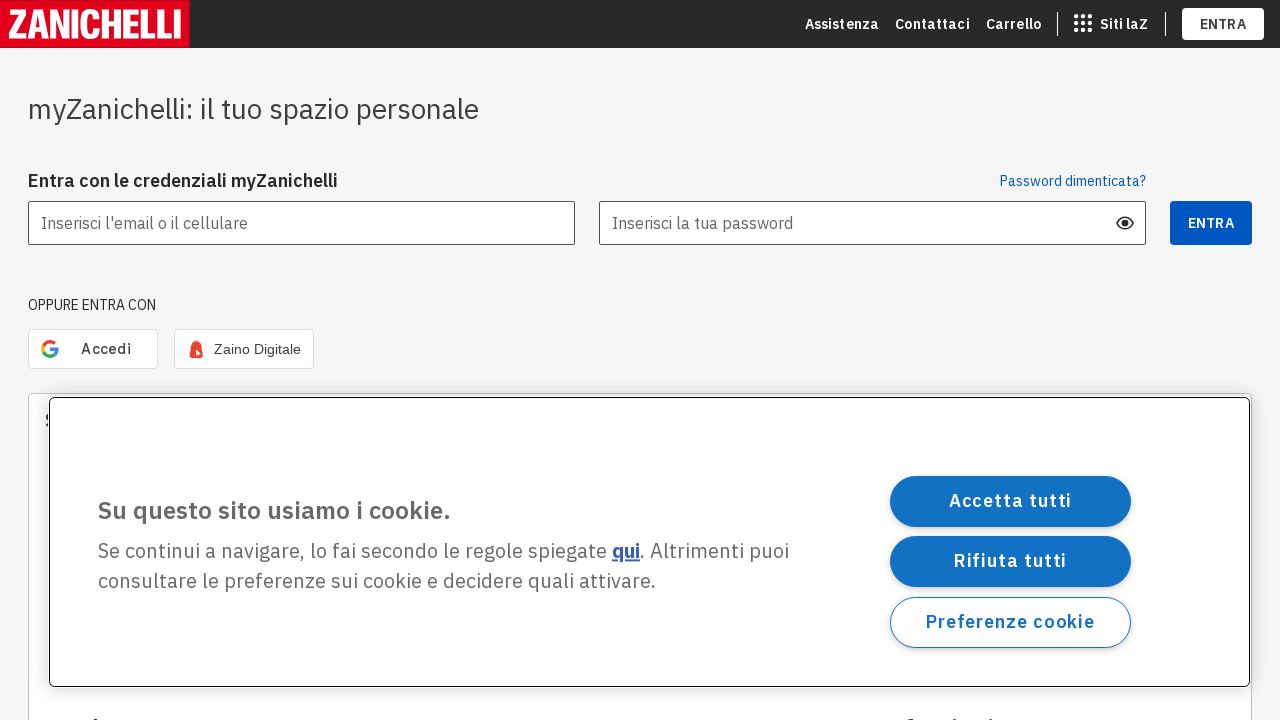